Tests browser window management functionality by maximizing the window, switching to fullscreen mode, and then minimizing the window on the National Geographic environment page.

Starting URL: https://www.nationalgeographic.com/environment

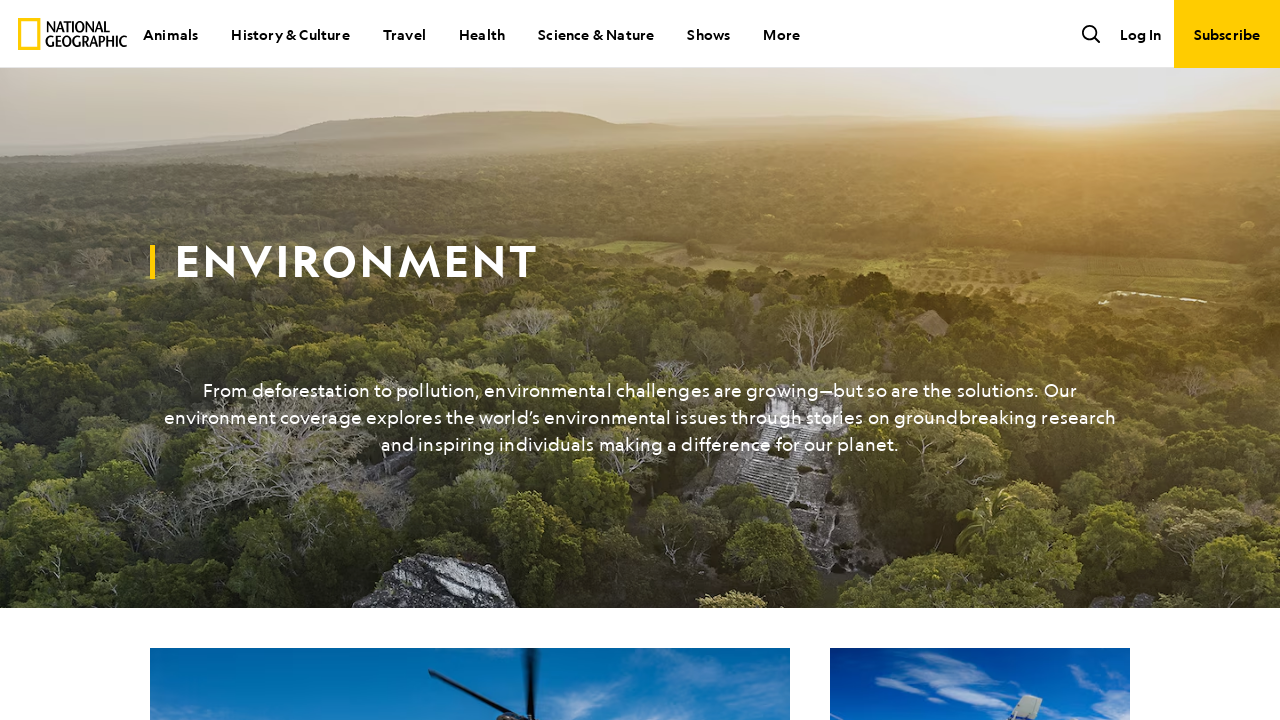

Set viewport to 1920x1080 to simulate window maximization
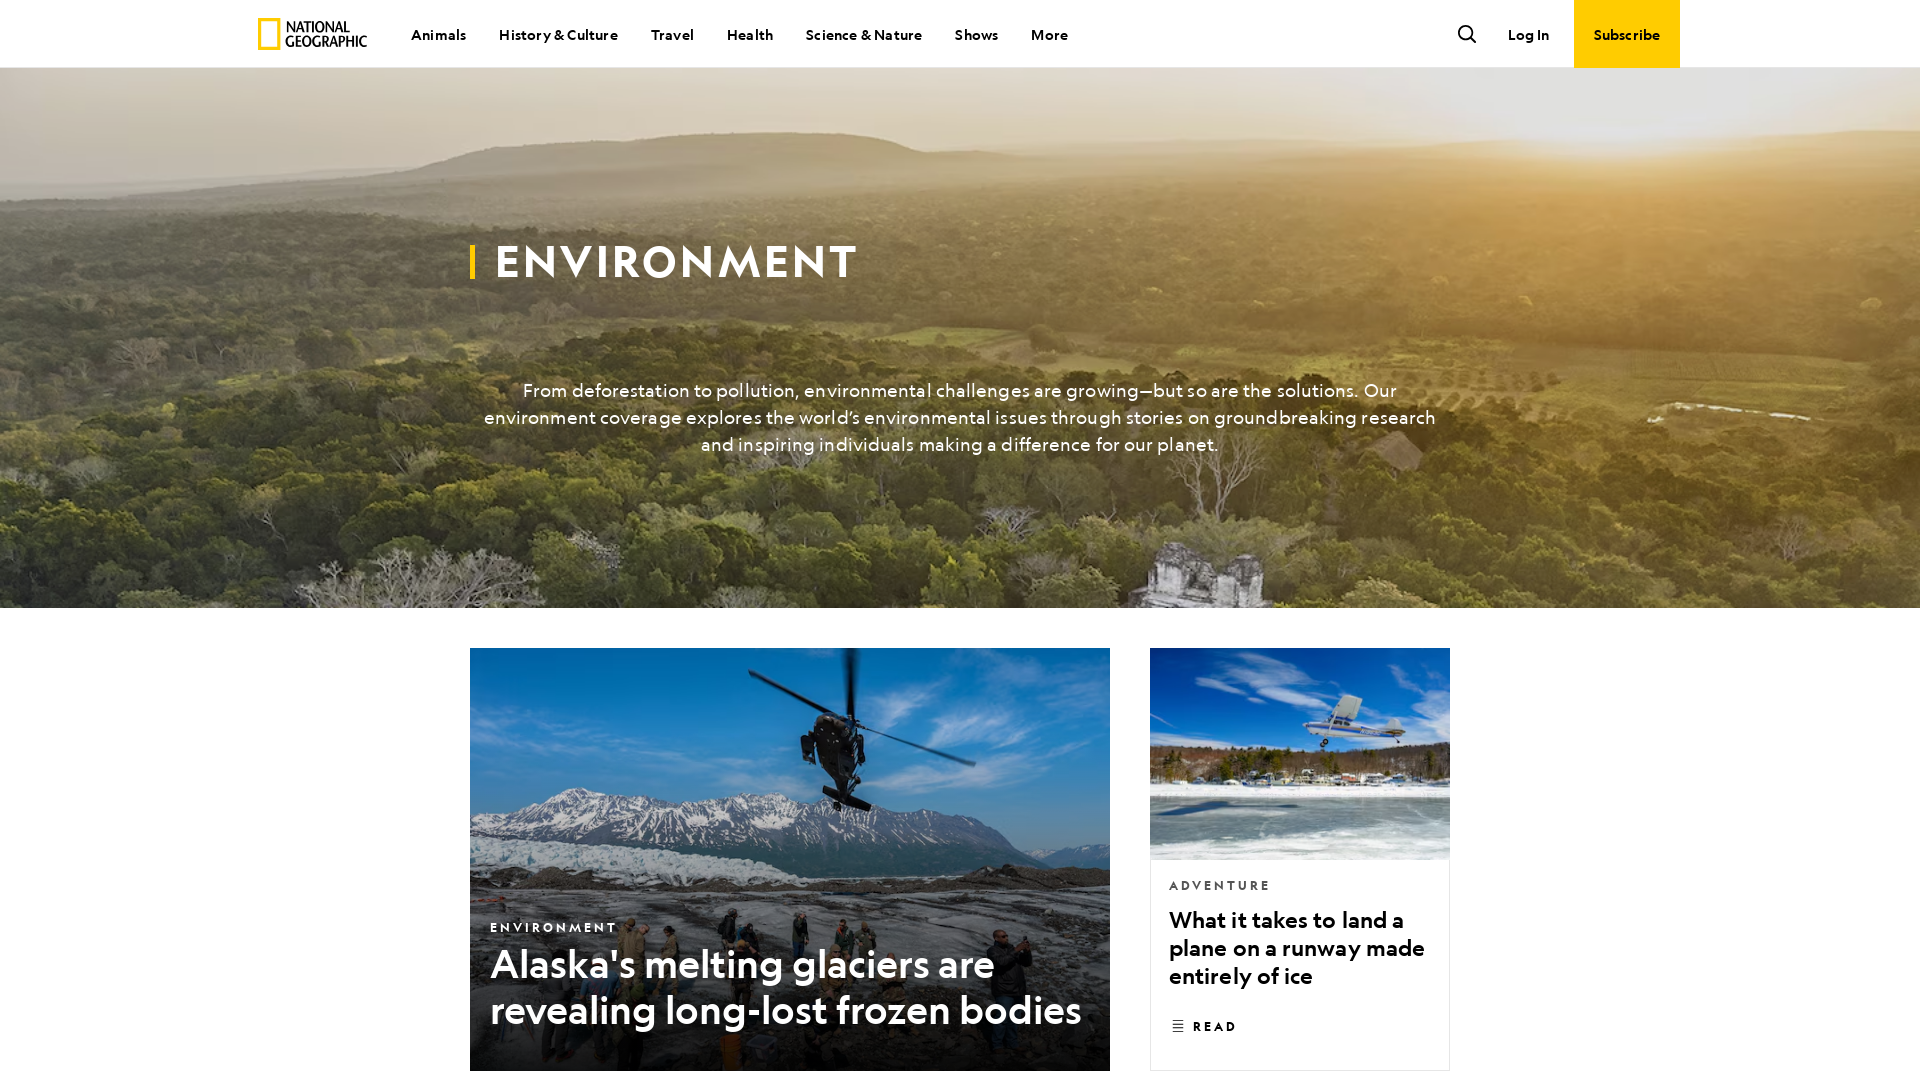

Waited for page DOM to finish loading
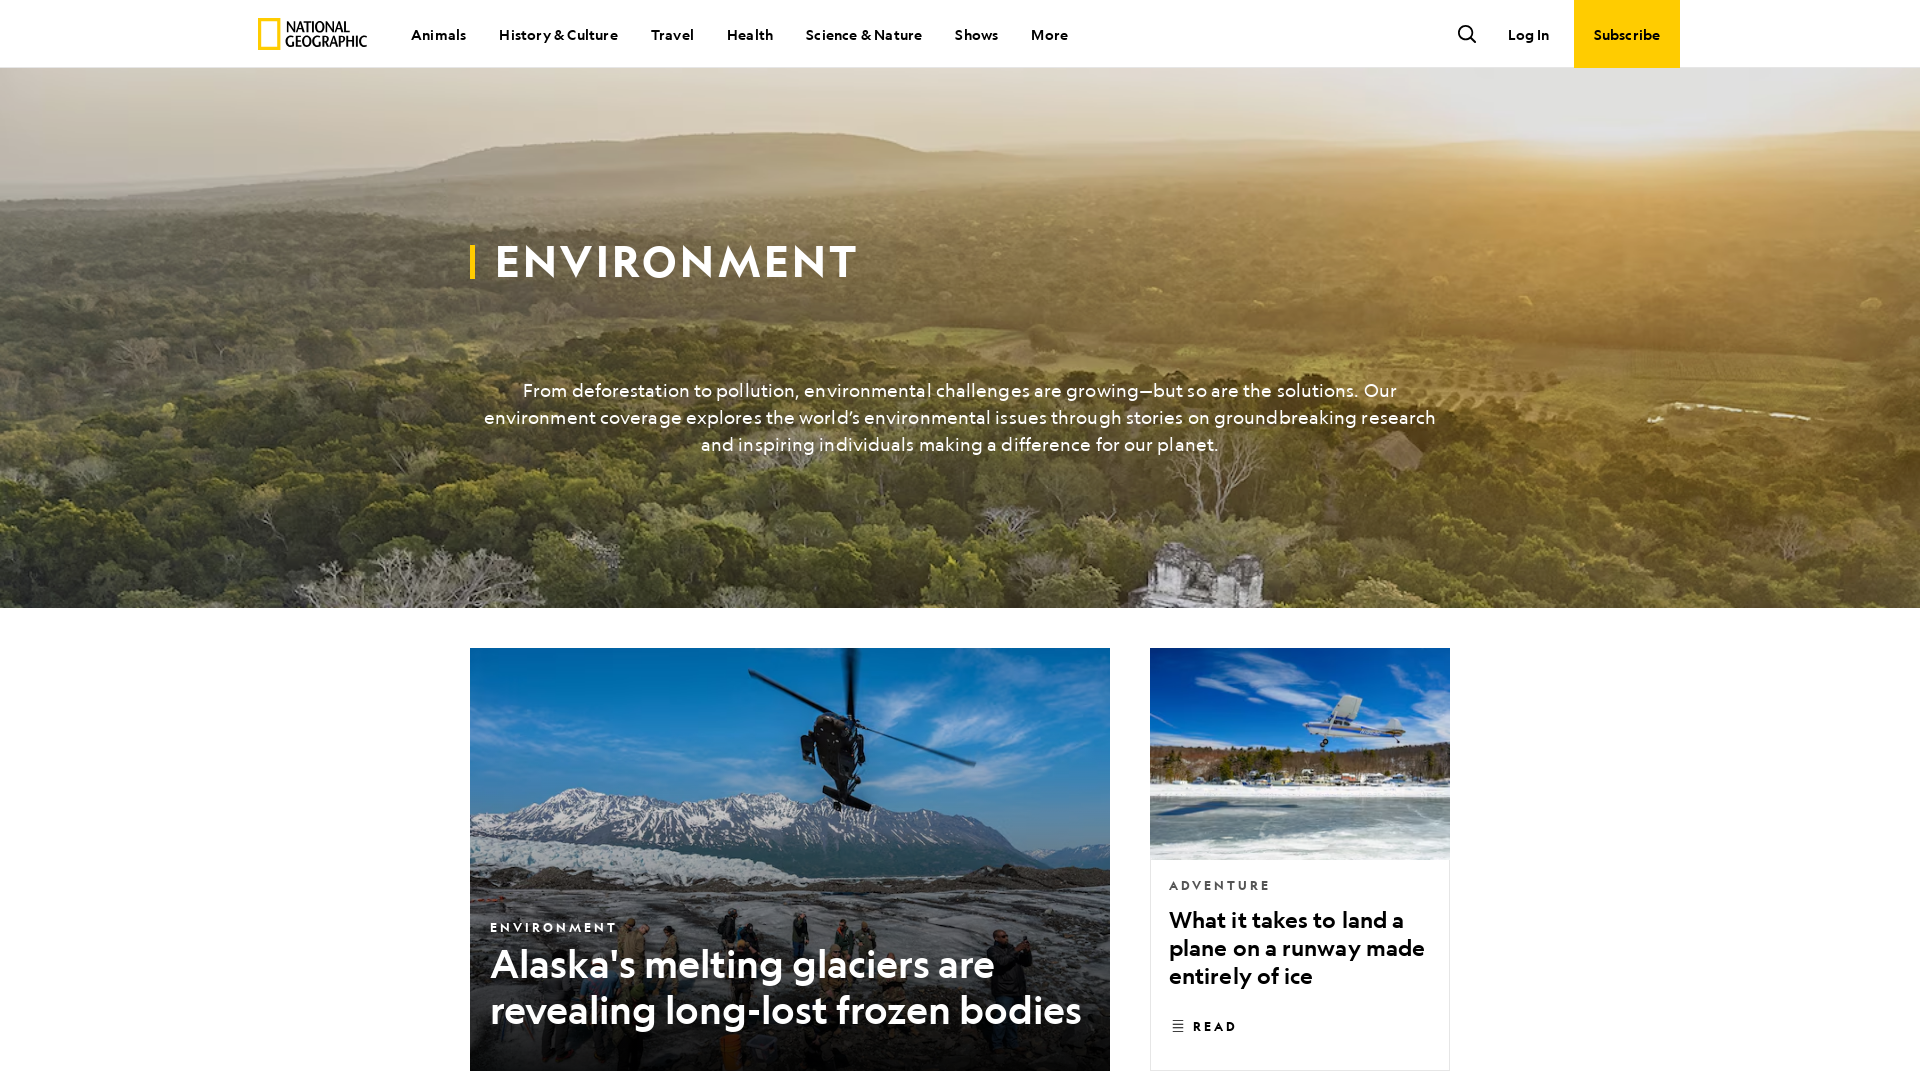

Waited 3 seconds to observe the maximized page
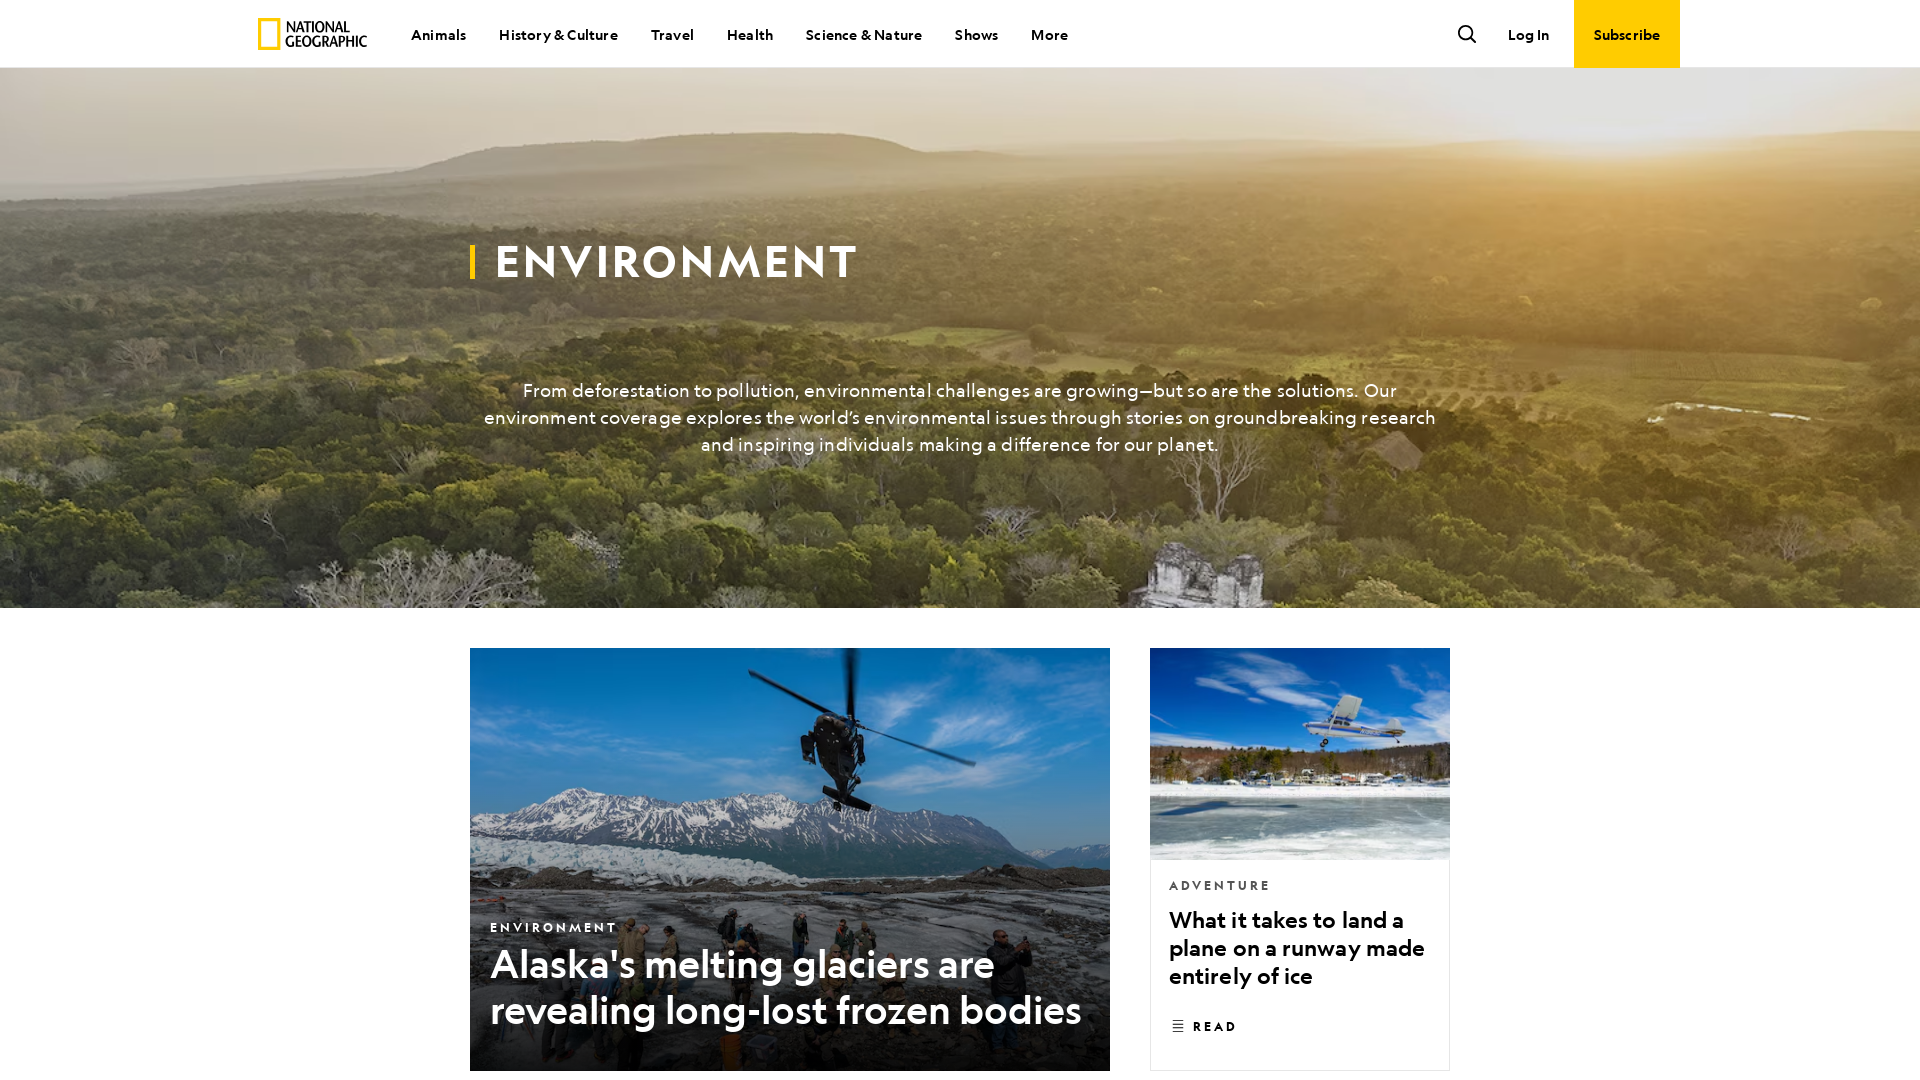

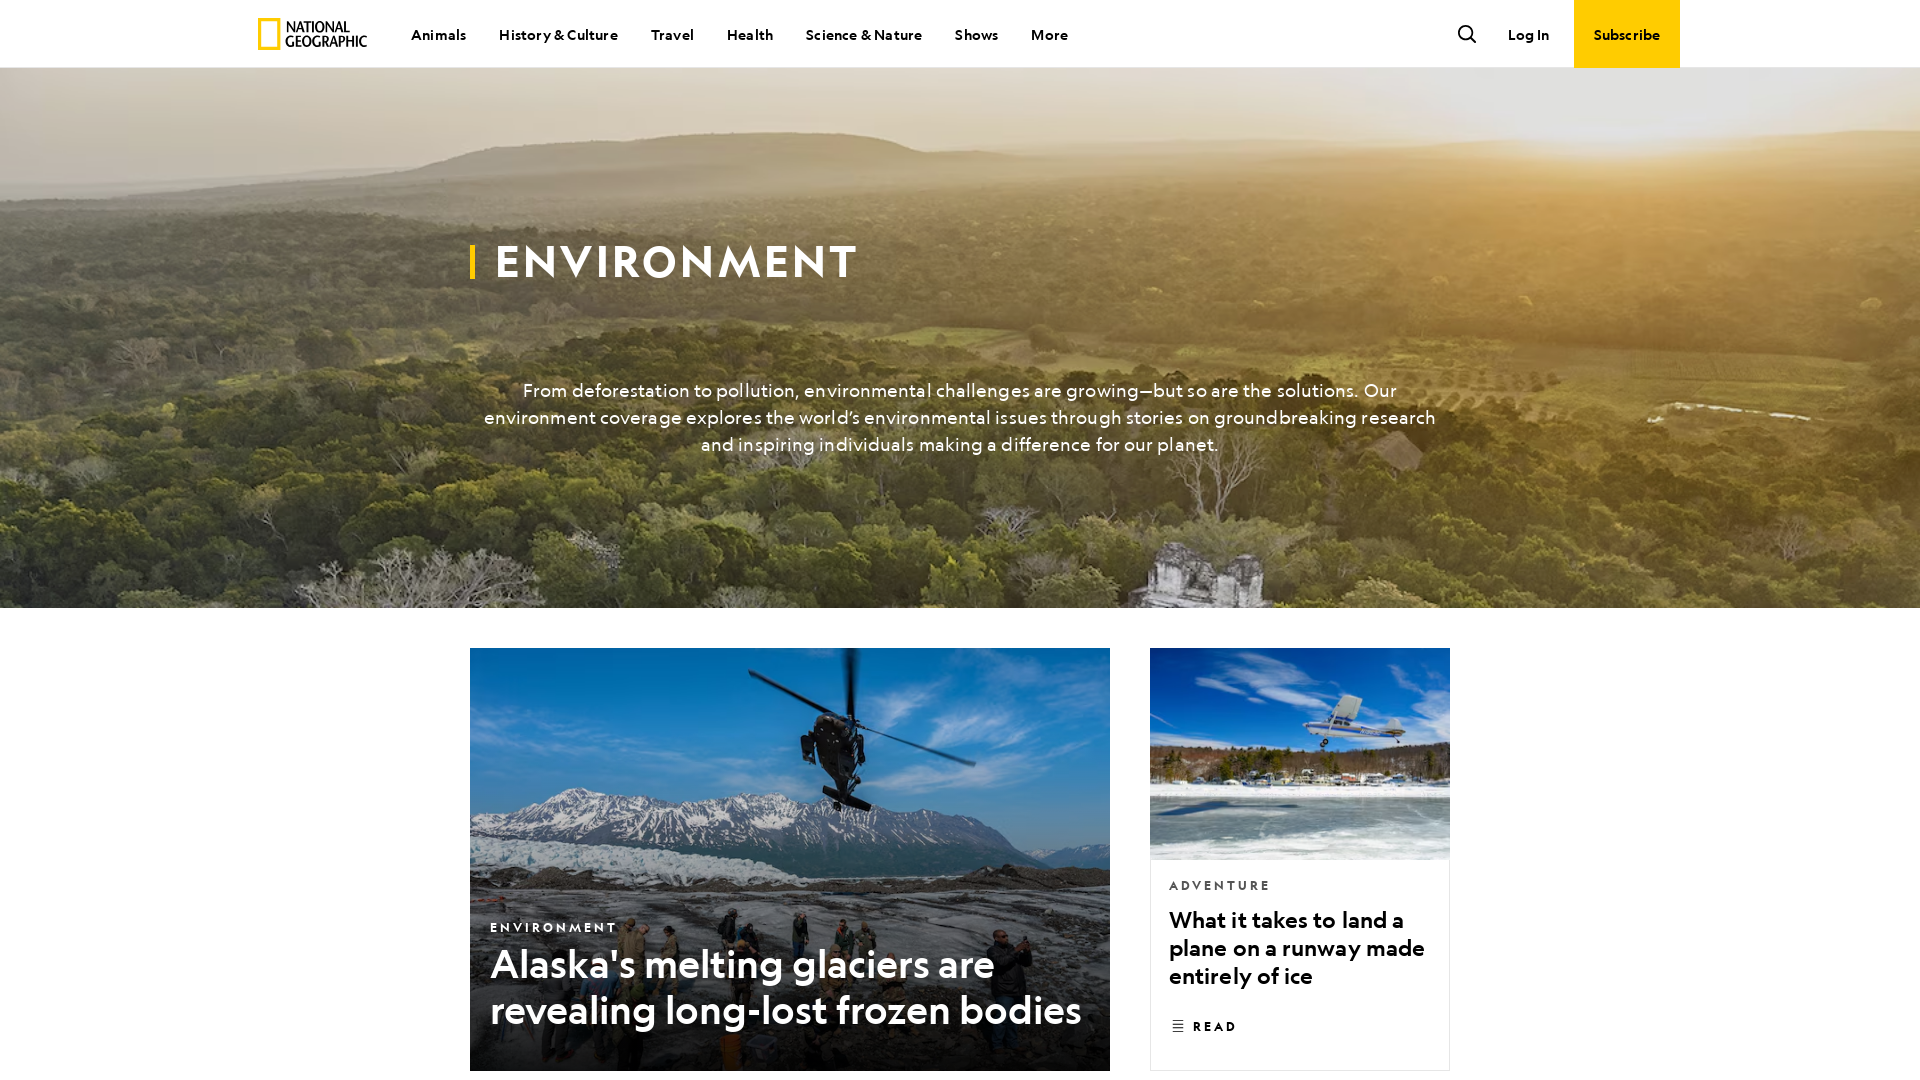